Tests that new todo items are appended to the bottom of the list and the count displays correctly

Starting URL: https://demo.playwright.dev/todomvc

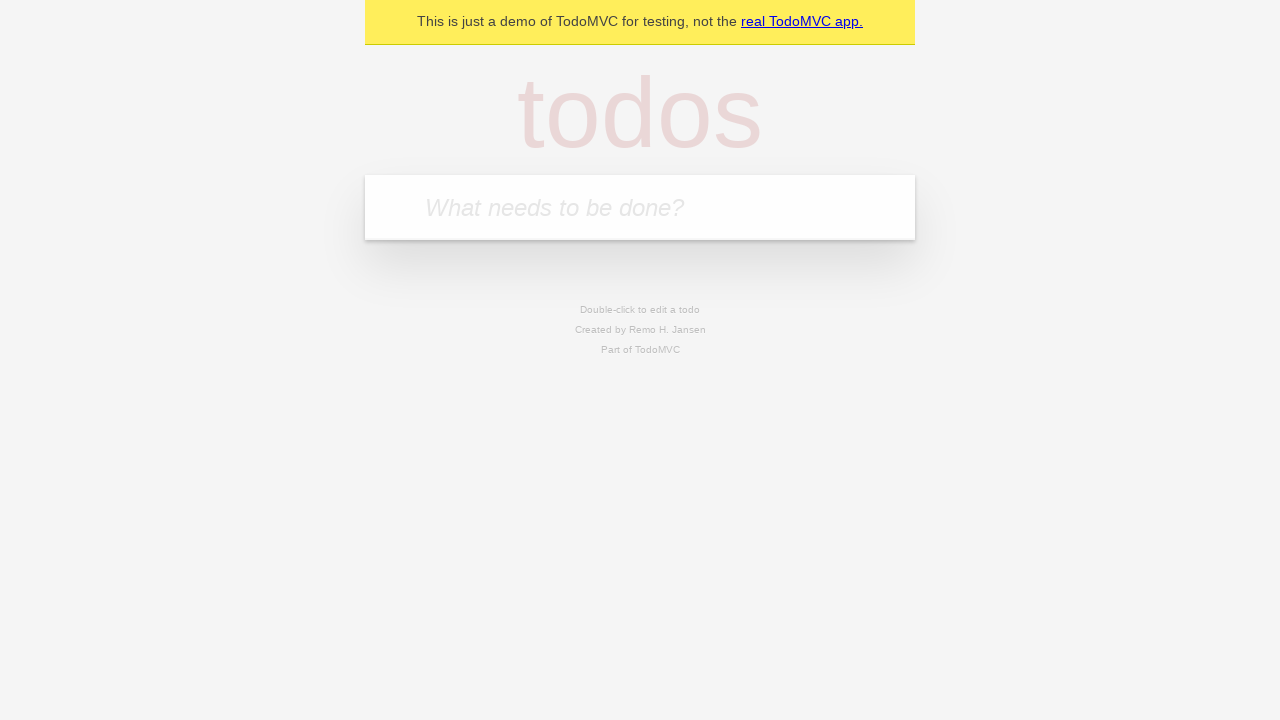

Filled todo input with 'buy some cheese' on internal:attr=[placeholder="What needs to be done?"i]
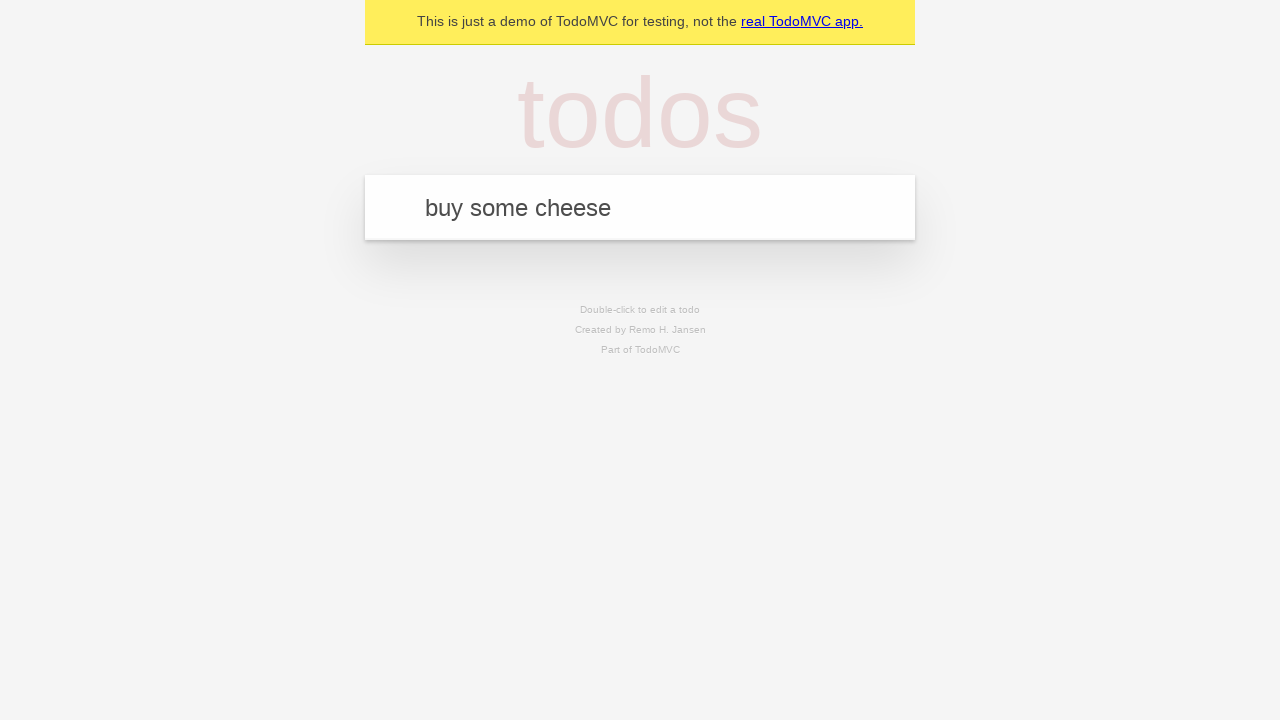

Pressed Enter to add first todo item on internal:attr=[placeholder="What needs to be done?"i]
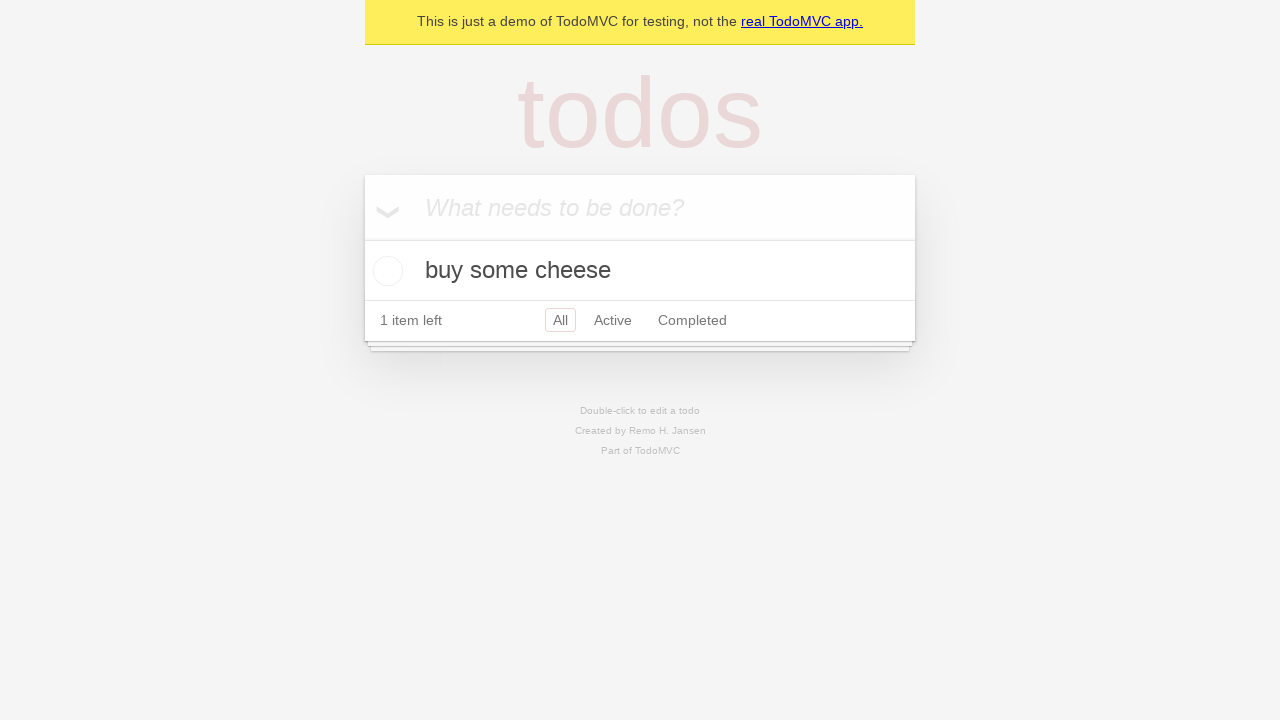

Filled todo input with 'feed the cat' on internal:attr=[placeholder="What needs to be done?"i]
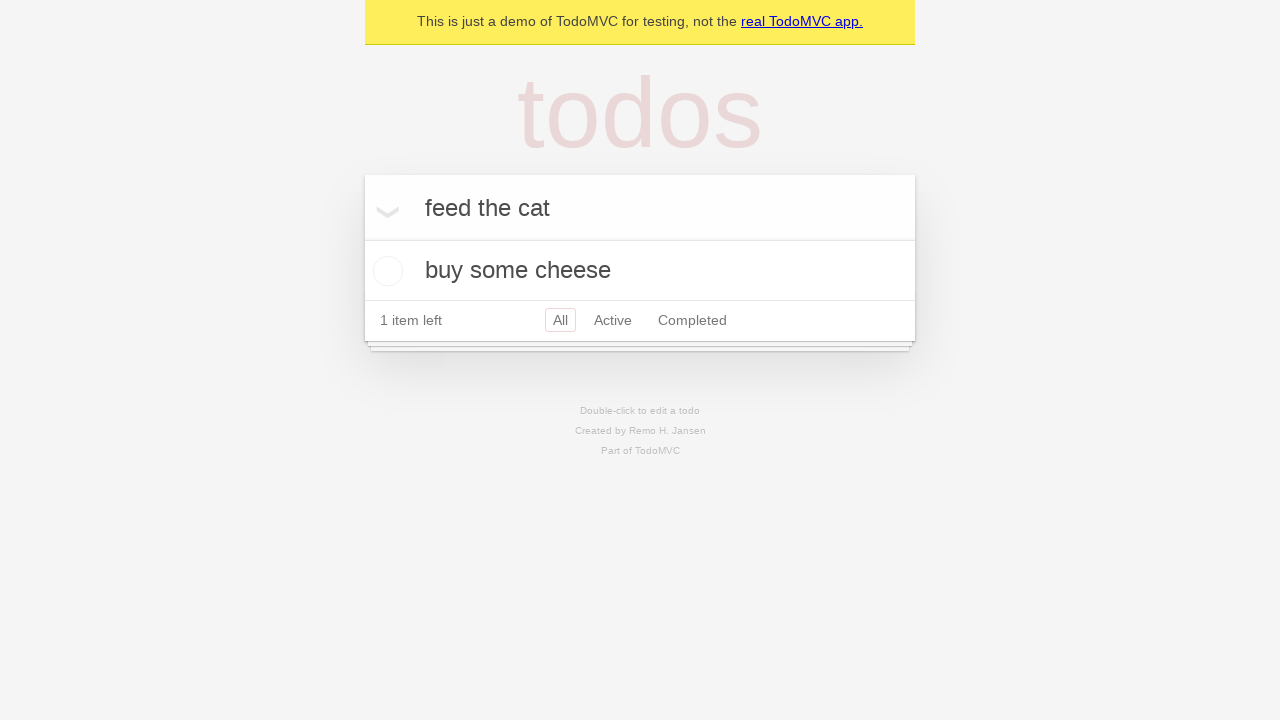

Pressed Enter to add second todo item on internal:attr=[placeholder="What needs to be done?"i]
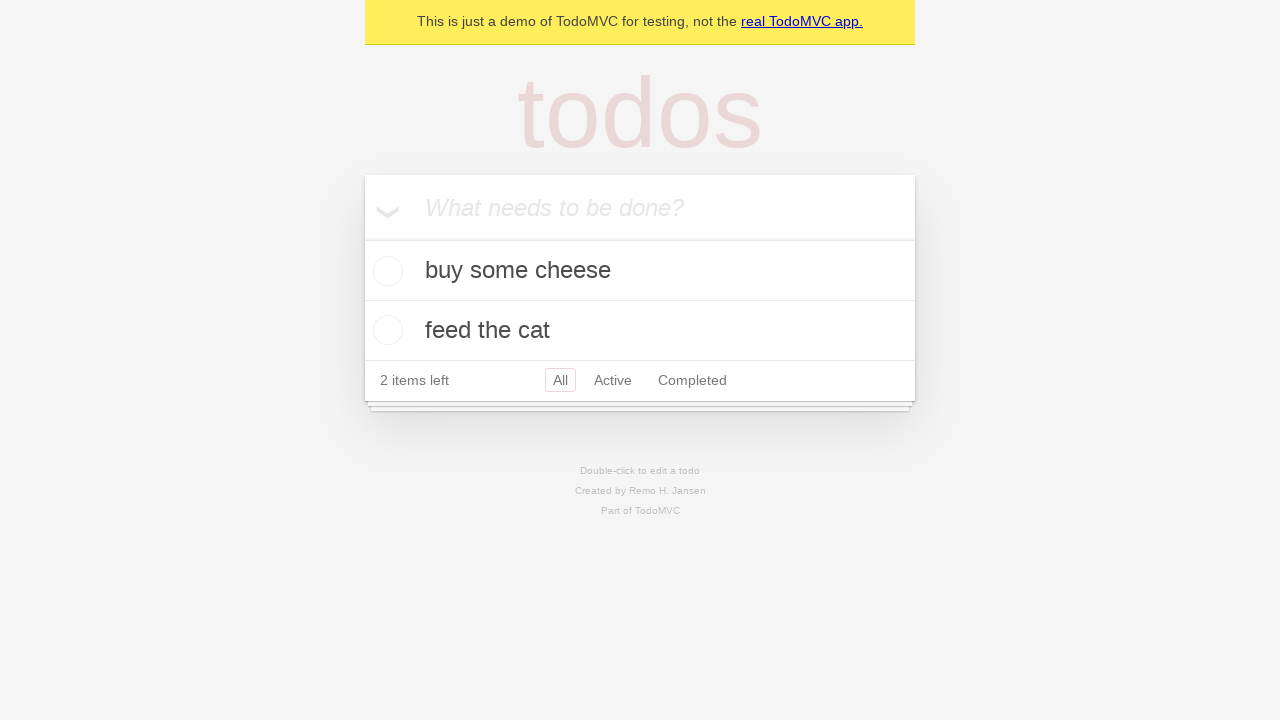

Filled todo input with 'book a doctors appointment' on internal:attr=[placeholder="What needs to be done?"i]
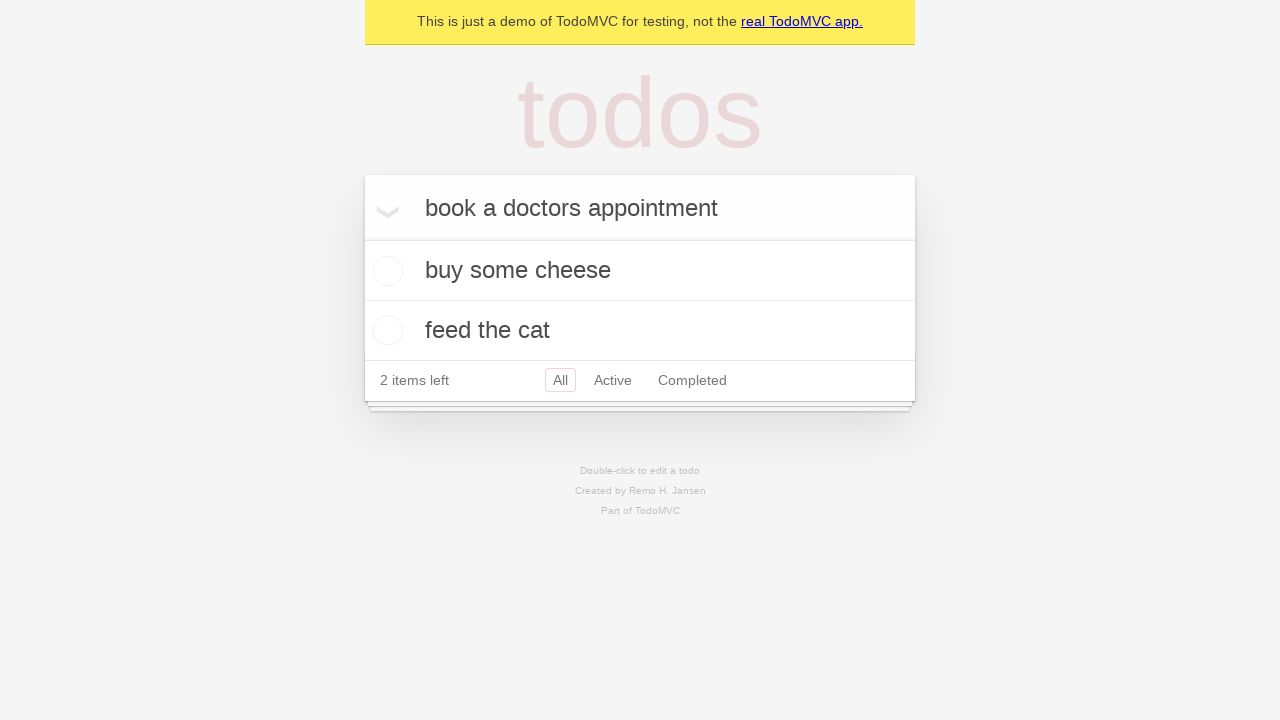

Pressed Enter to add third todo item on internal:attr=[placeholder="What needs to be done?"i]
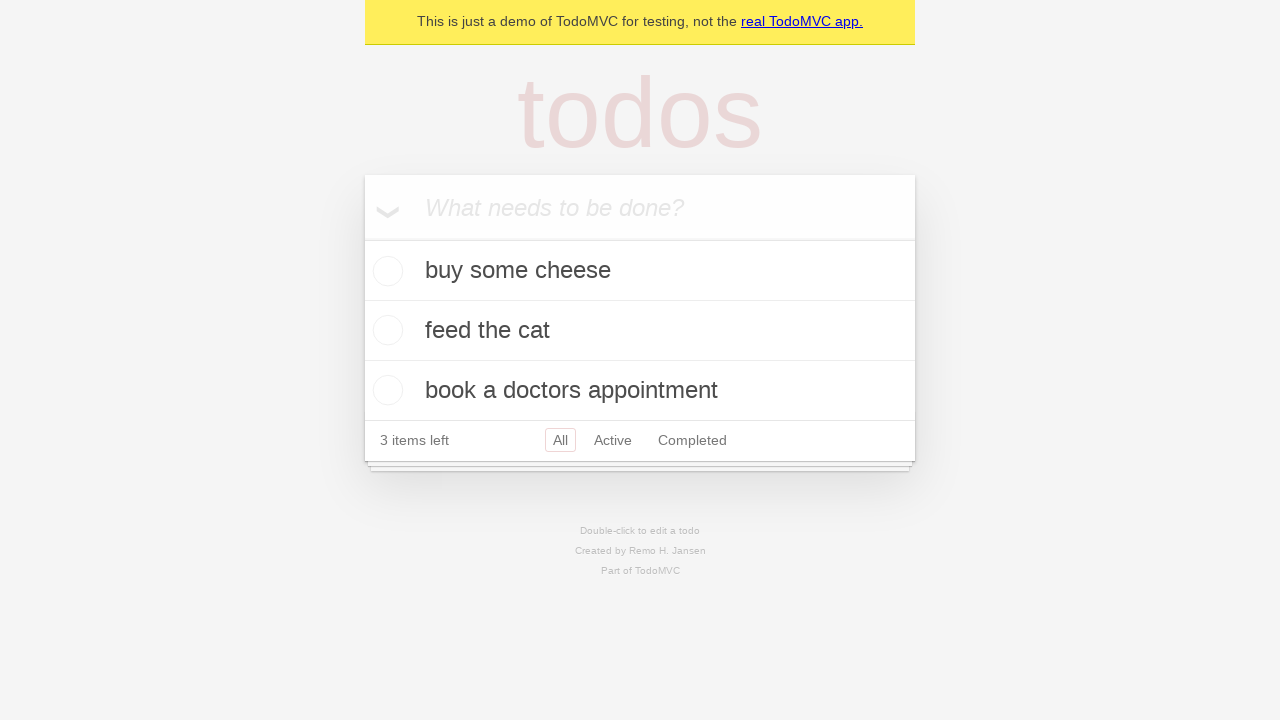

Todo count element loaded, verifying 3 items are displayed
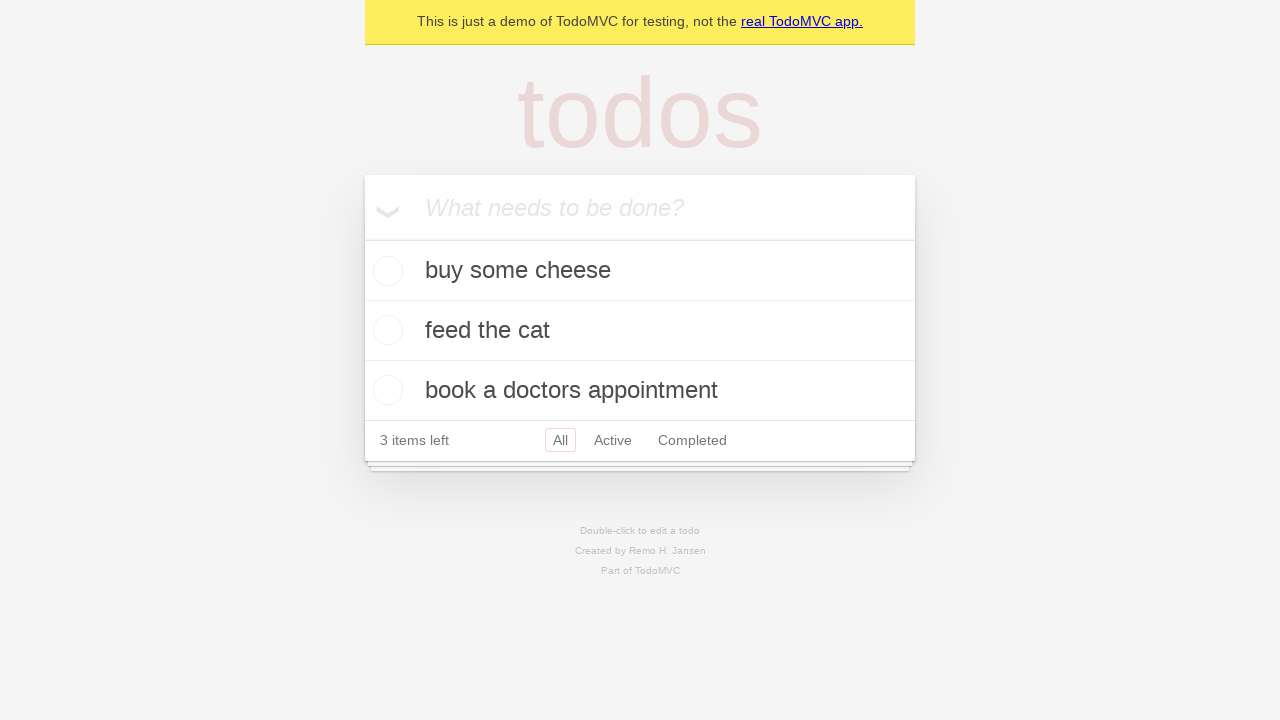

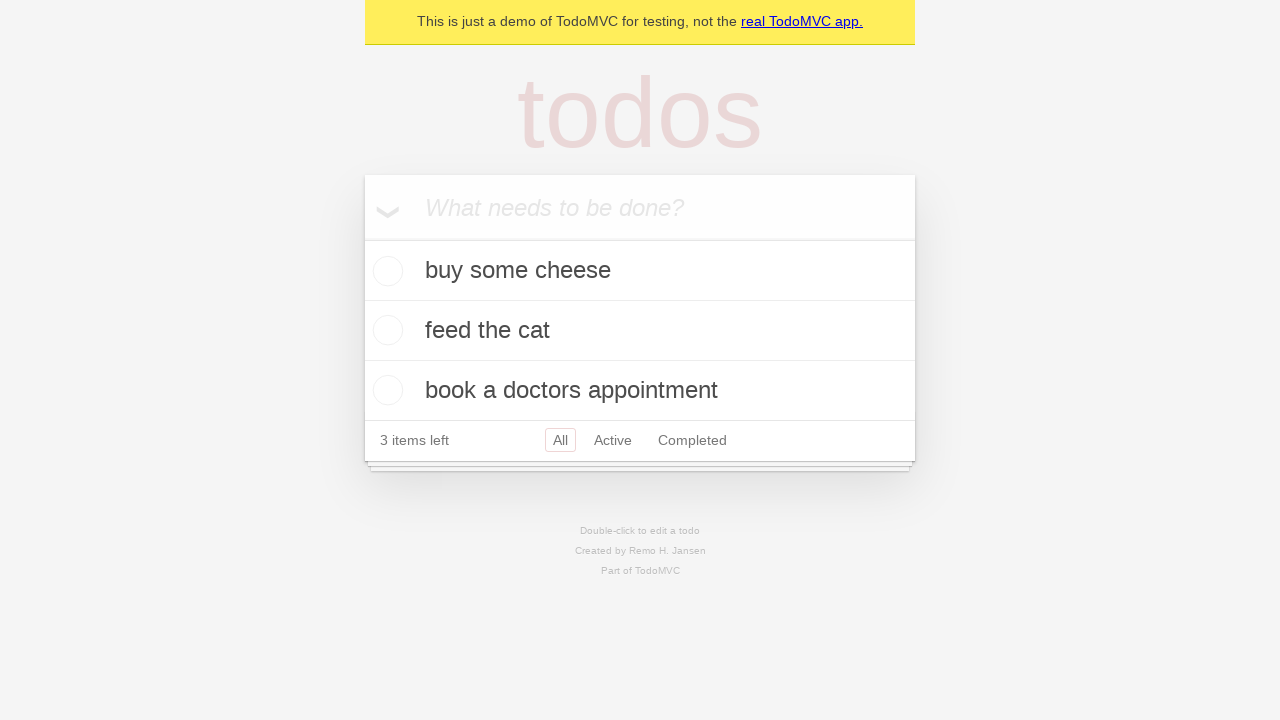